Tests form interaction by extracting a hidden value from an element's attribute, calculating a result using a mathematical formula, filling in the answer, checking checkboxes, and submitting the form.

Starting URL: http://suninjuly.github.io/get_attribute.html

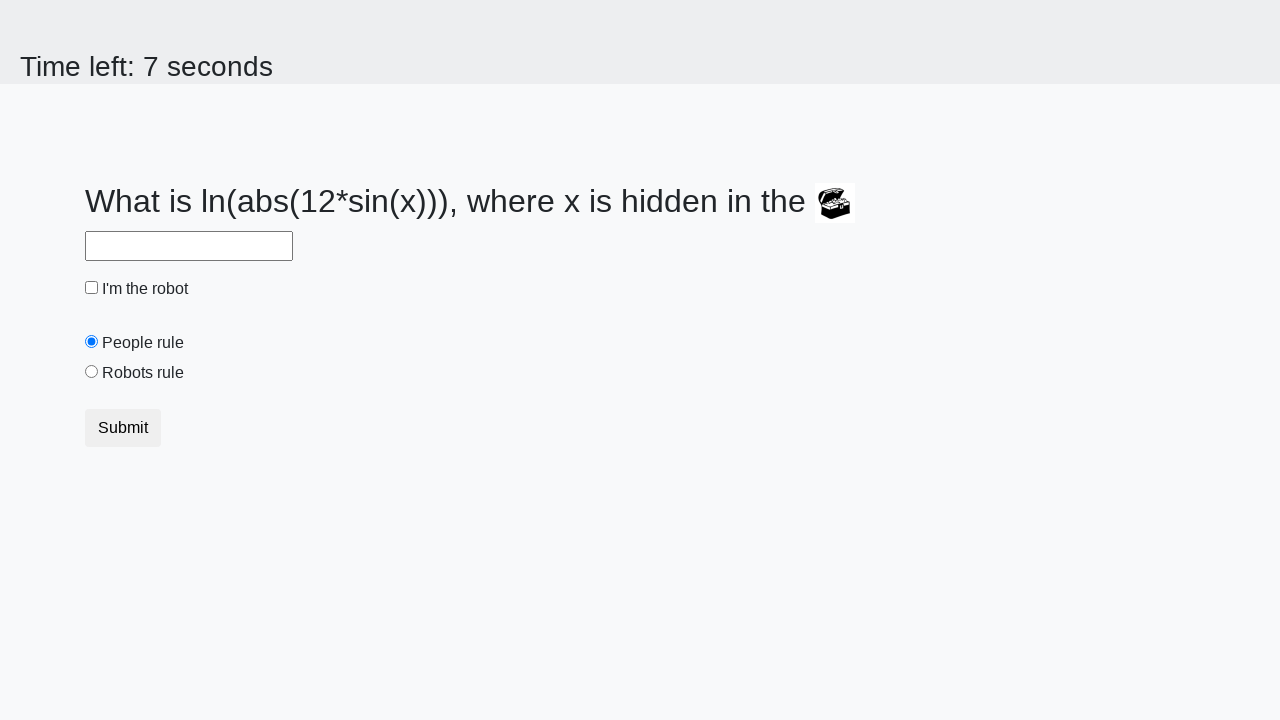

Located treasure element with ID 'treasure'
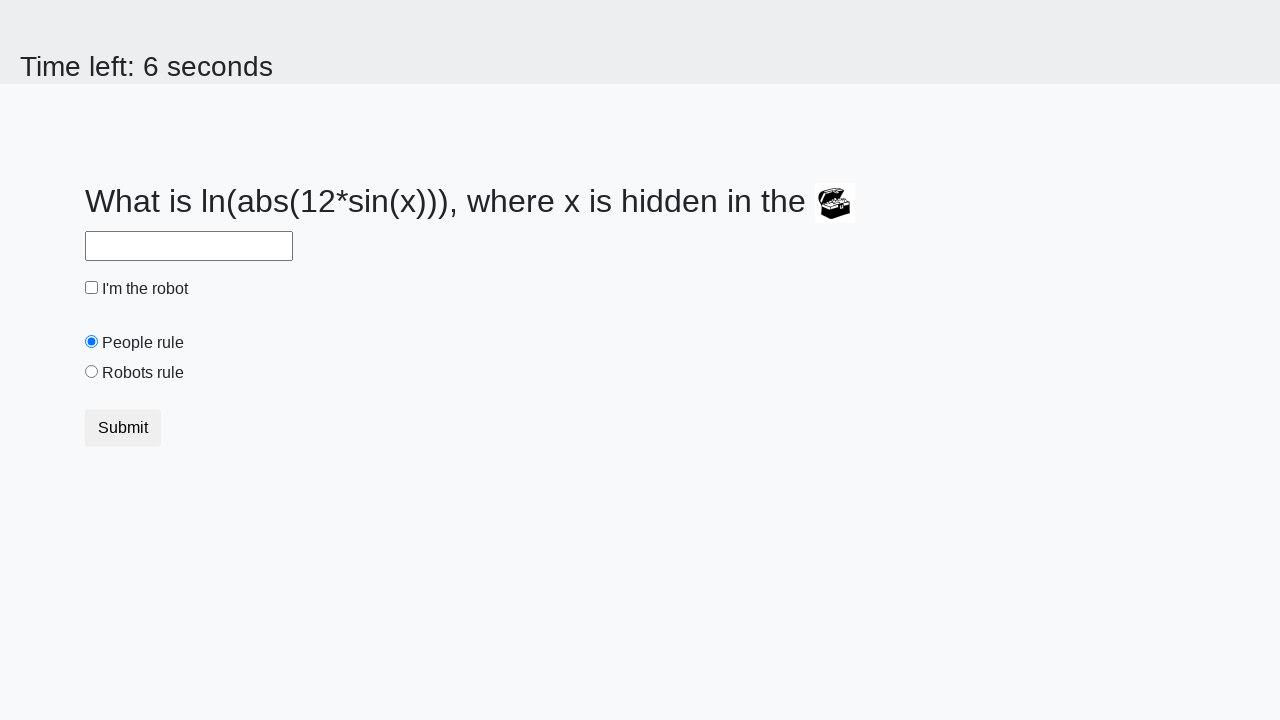

Extracted 'valuex' attribute from treasure element: 117
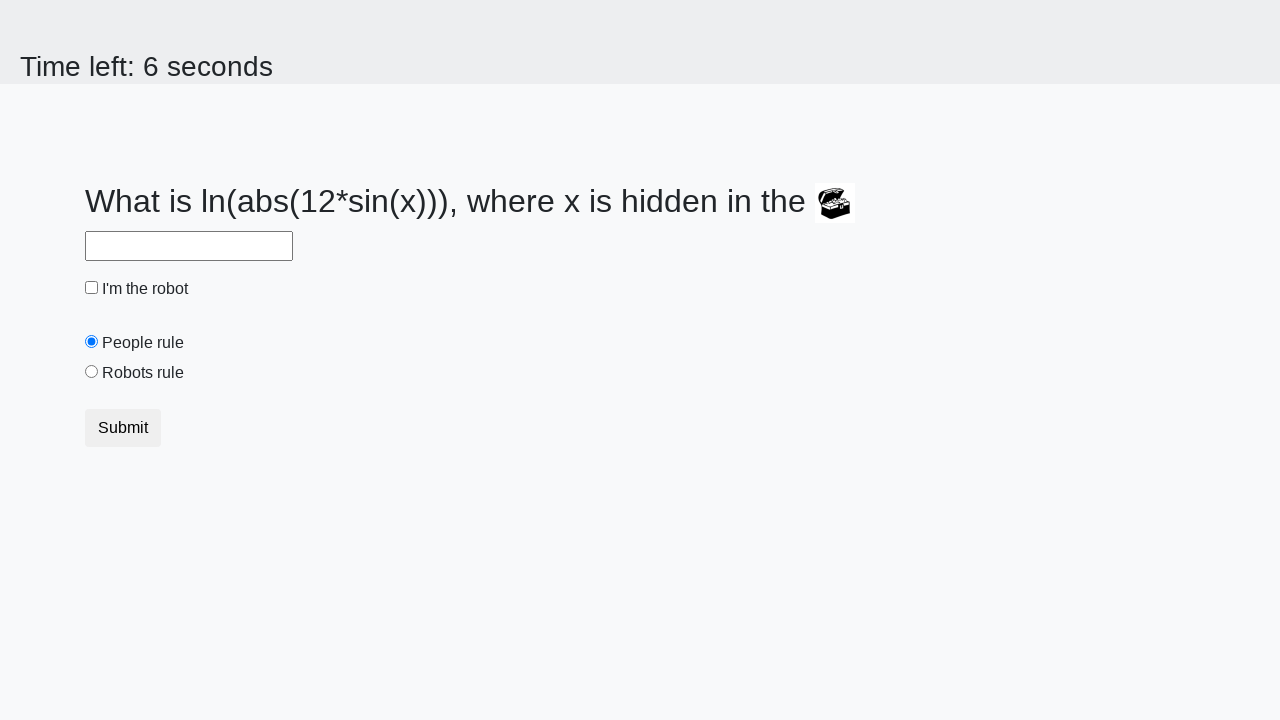

Calculated answer using formula: 2.113405105789021
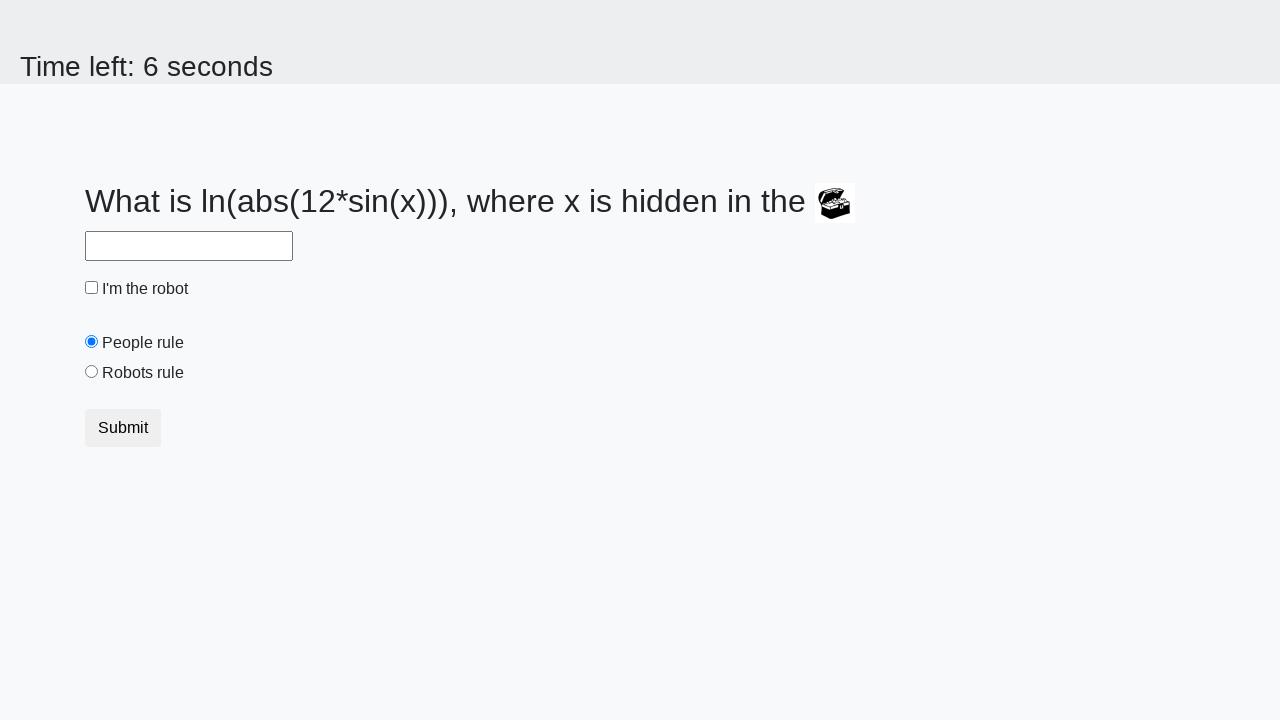

Filled answer field with calculated value: 2.113405105789021 on #answer
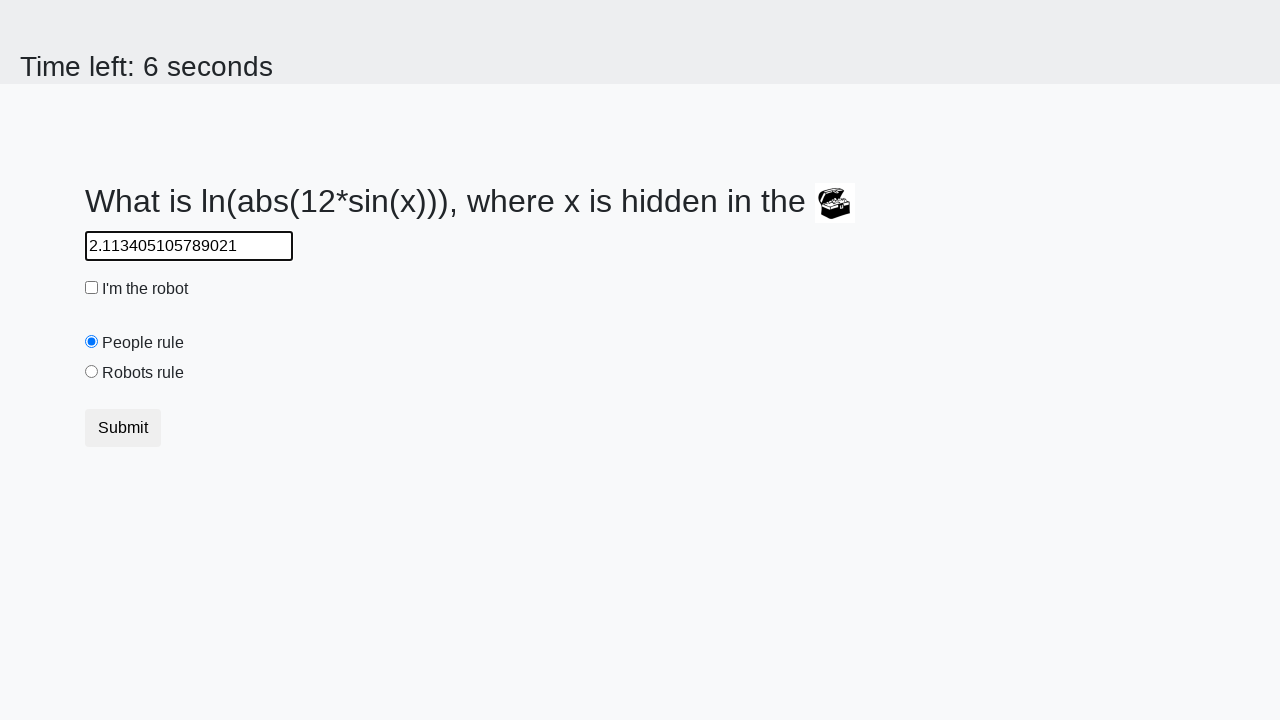

Clicked 'robotCheckbox' checkbox at (92, 288) on #robotCheckbox
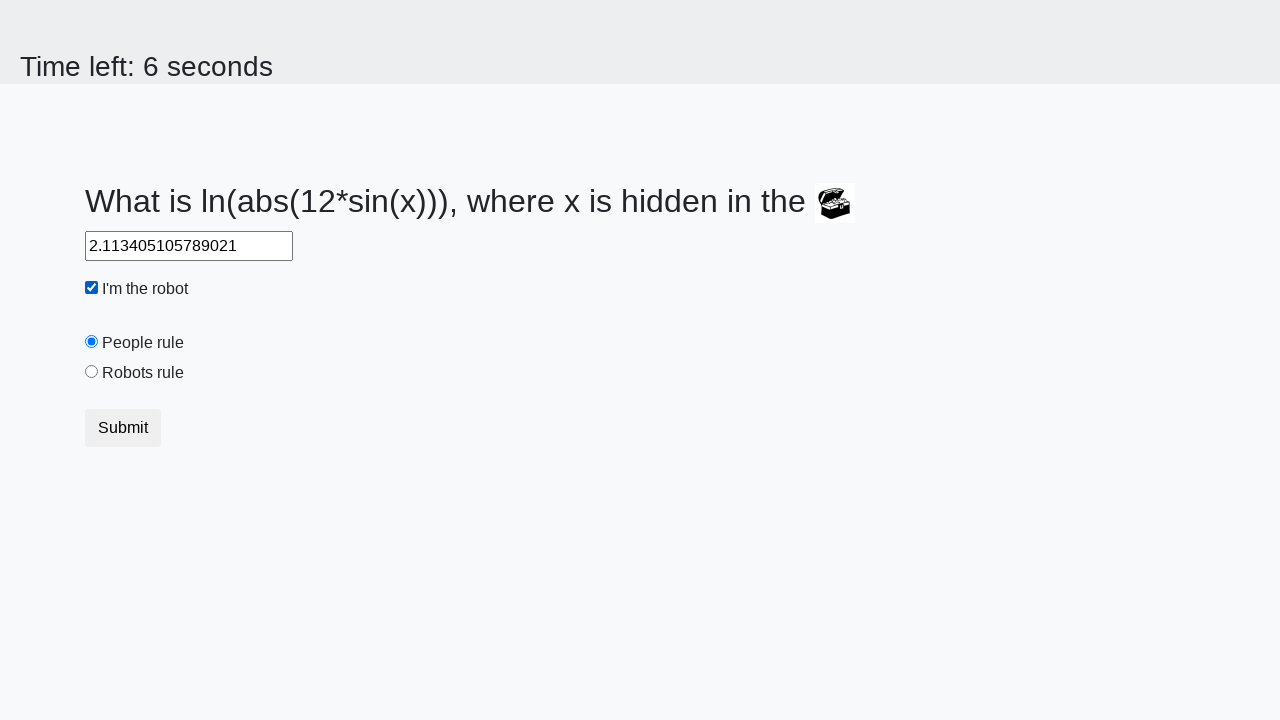

Clicked 'robotsRule' checkbox at (92, 372) on #robotsRule
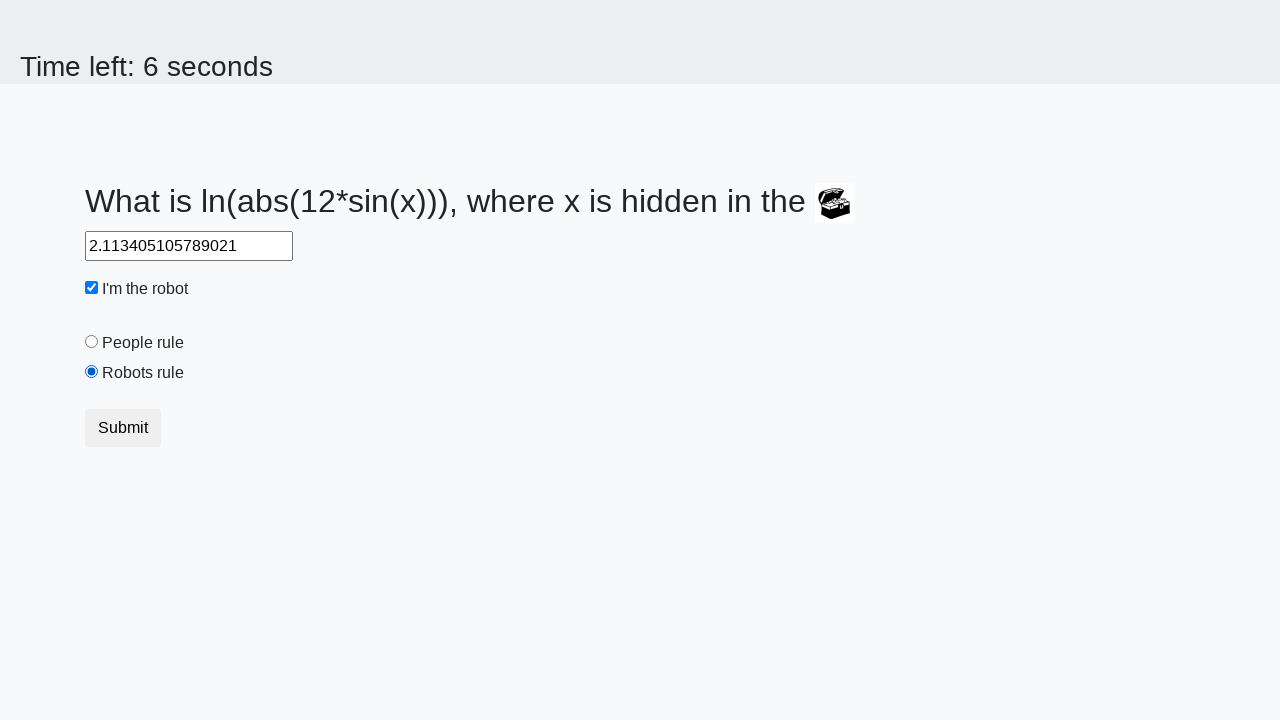

Clicked submit button to submit form at (123, 428) on .btn.btn-default
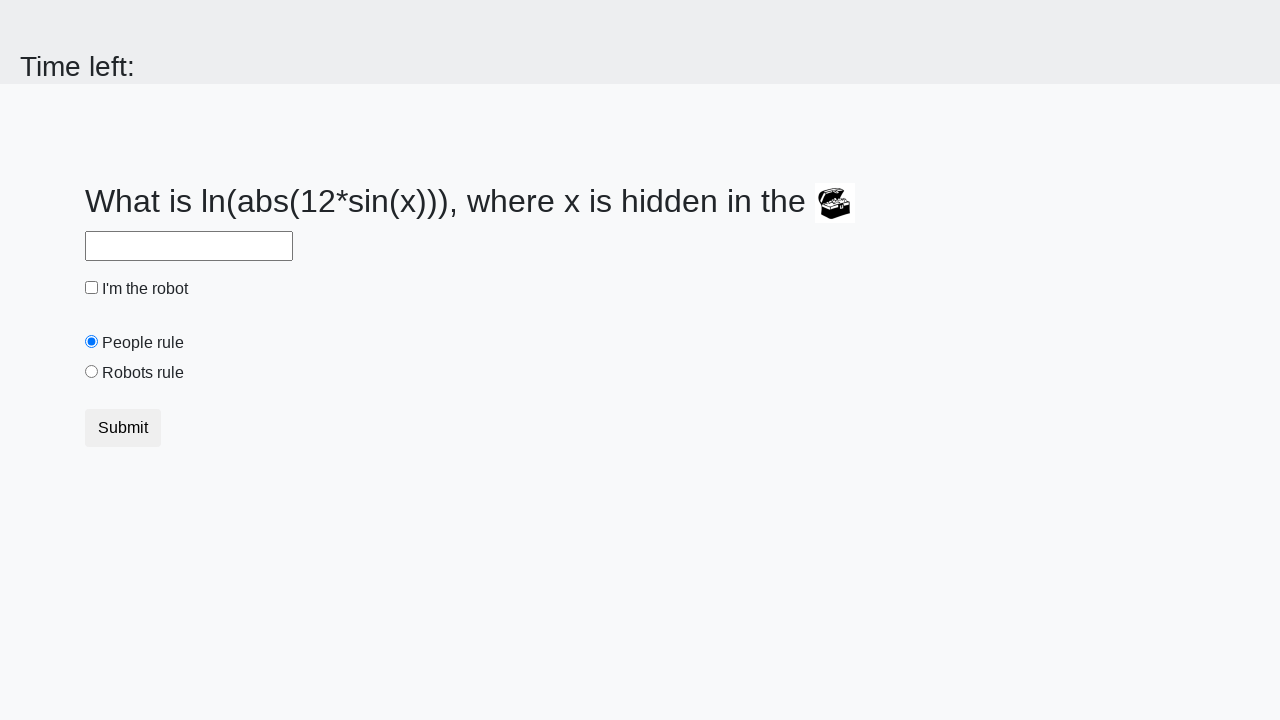

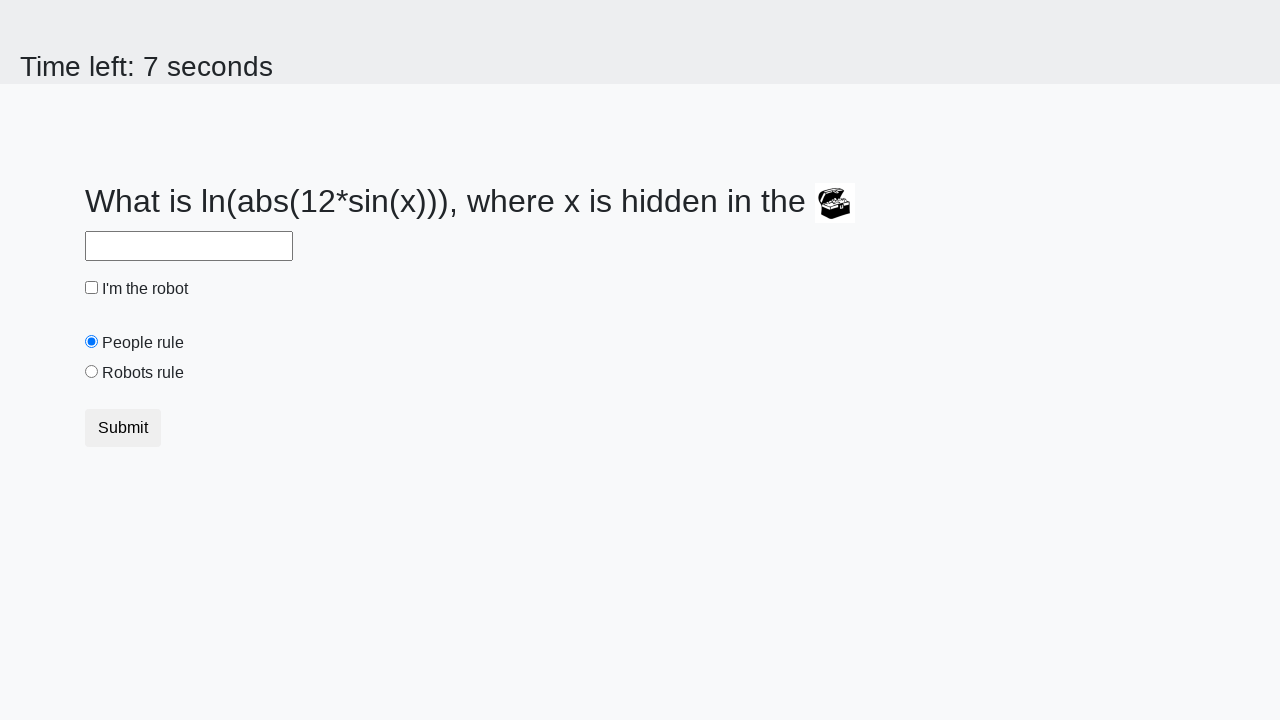